Tests mouse drawing functionality on a web-based paint application by drawing a square shape using mouse movements, including mouse down, move, up, and double-click actions.

Starting URL: https://paint.js.org/

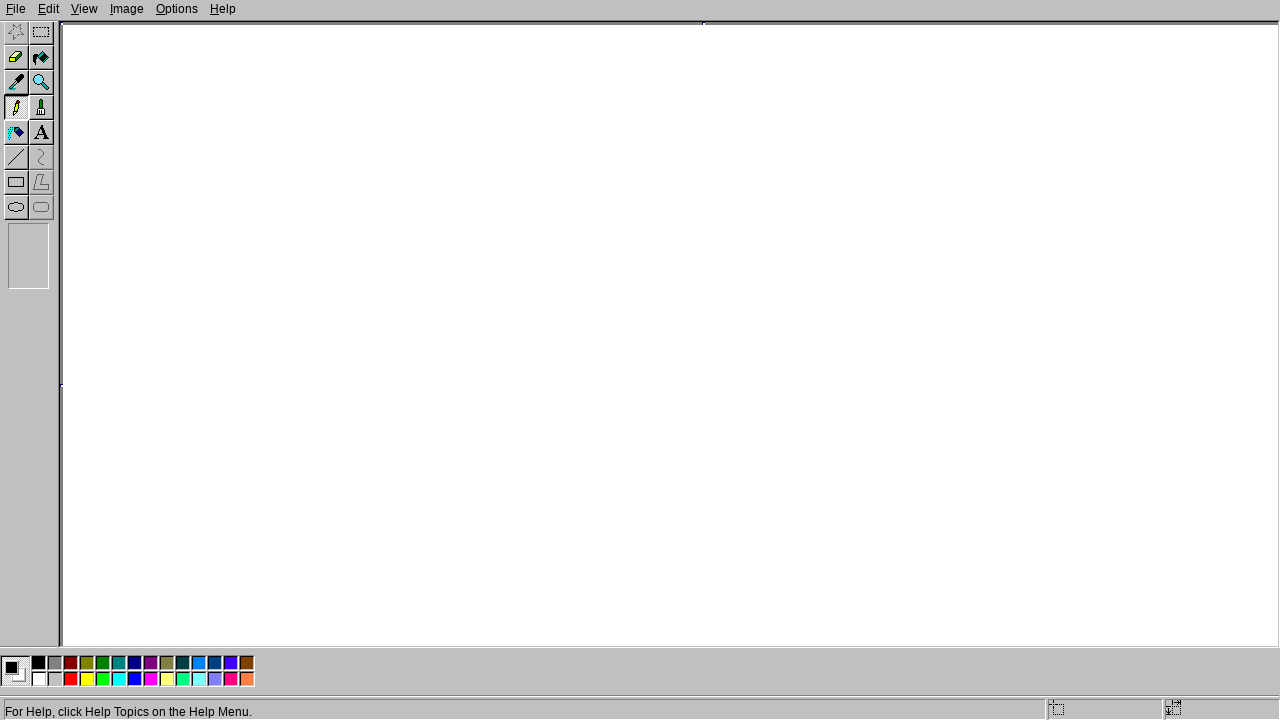

Moved mouse to starting position (200, 200) at (200, 200)
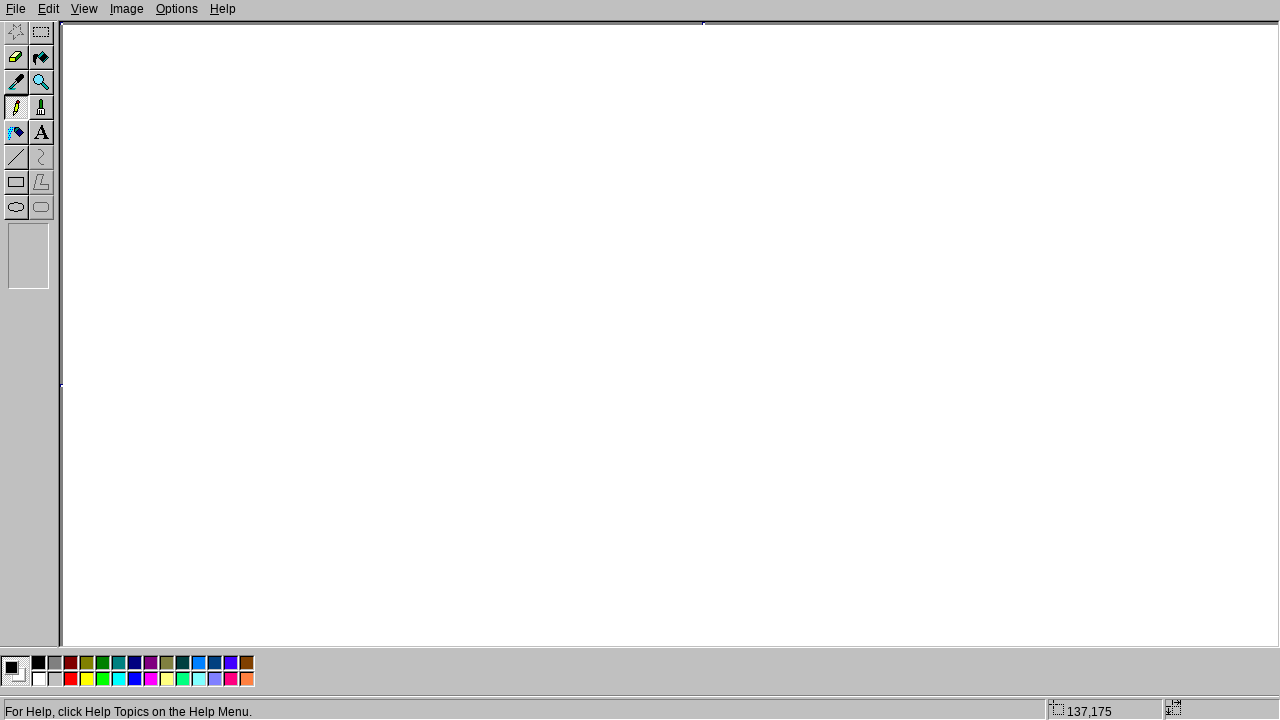

Pressed mouse button down to start drawing at (200, 200)
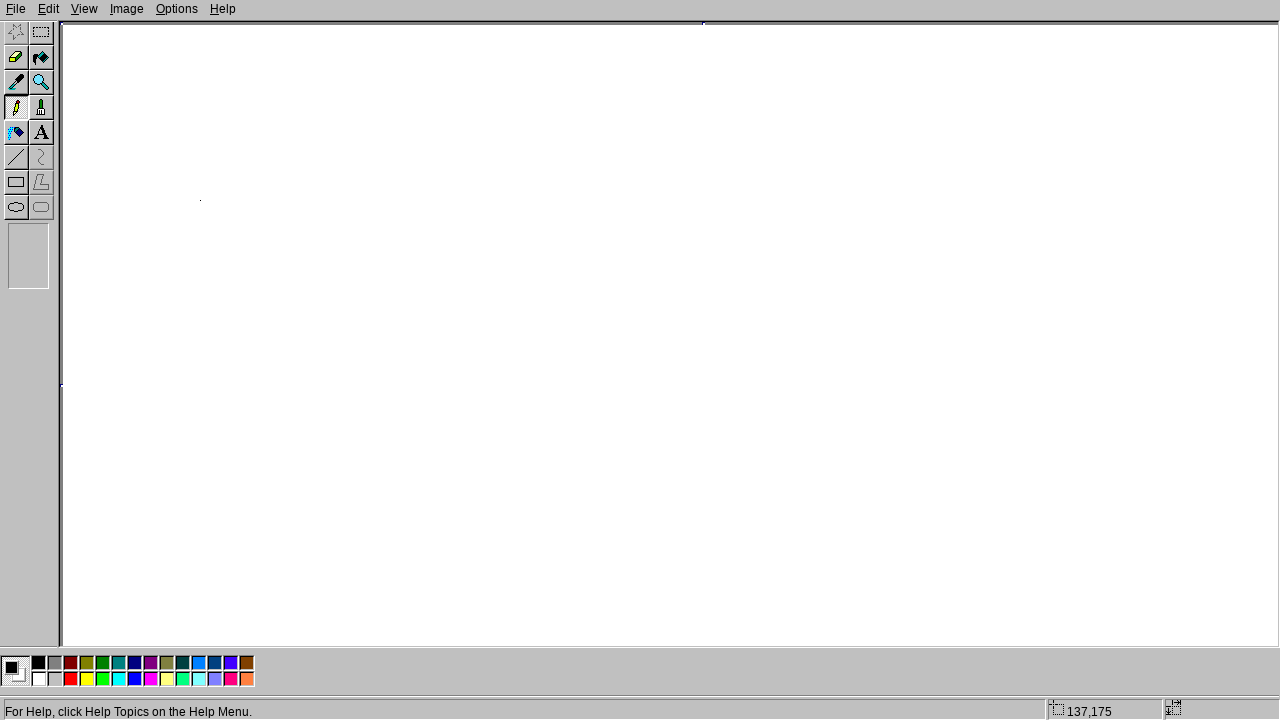

Moved mouse to (400, 200) - drawing right edge of square at (400, 200)
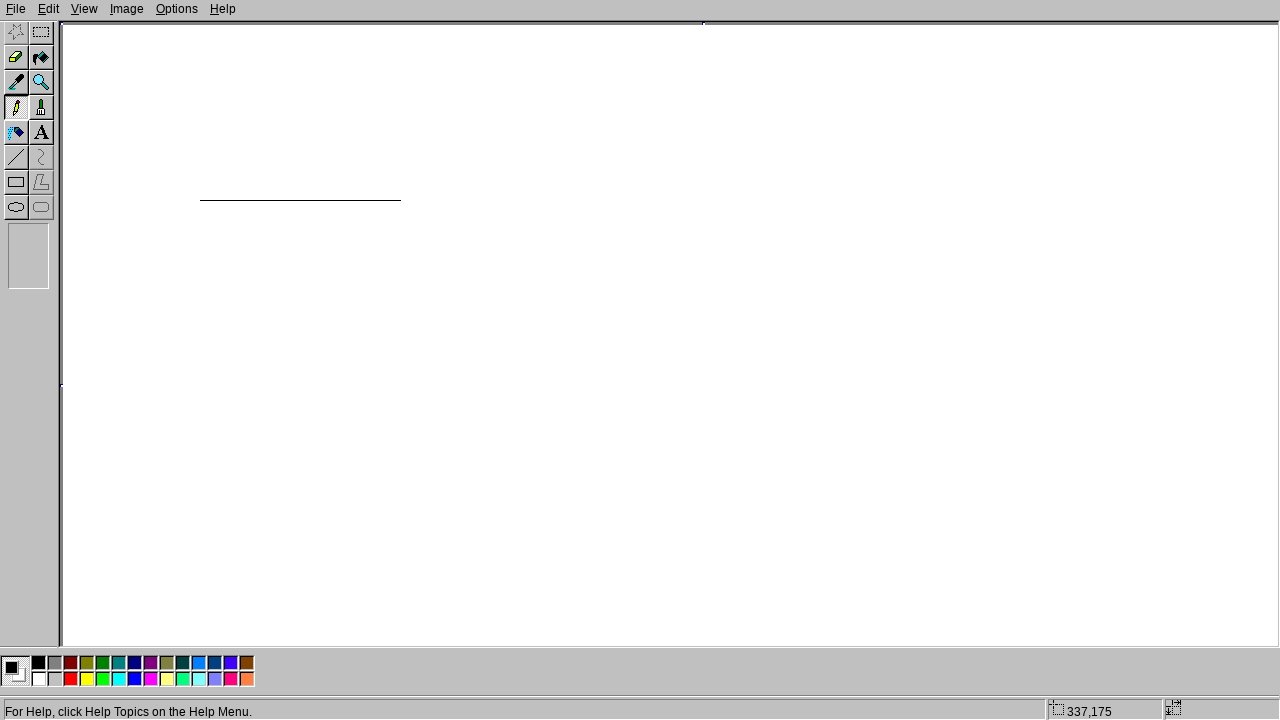

Moved mouse to (400, 400) - drawing bottom edge of square at (400, 400)
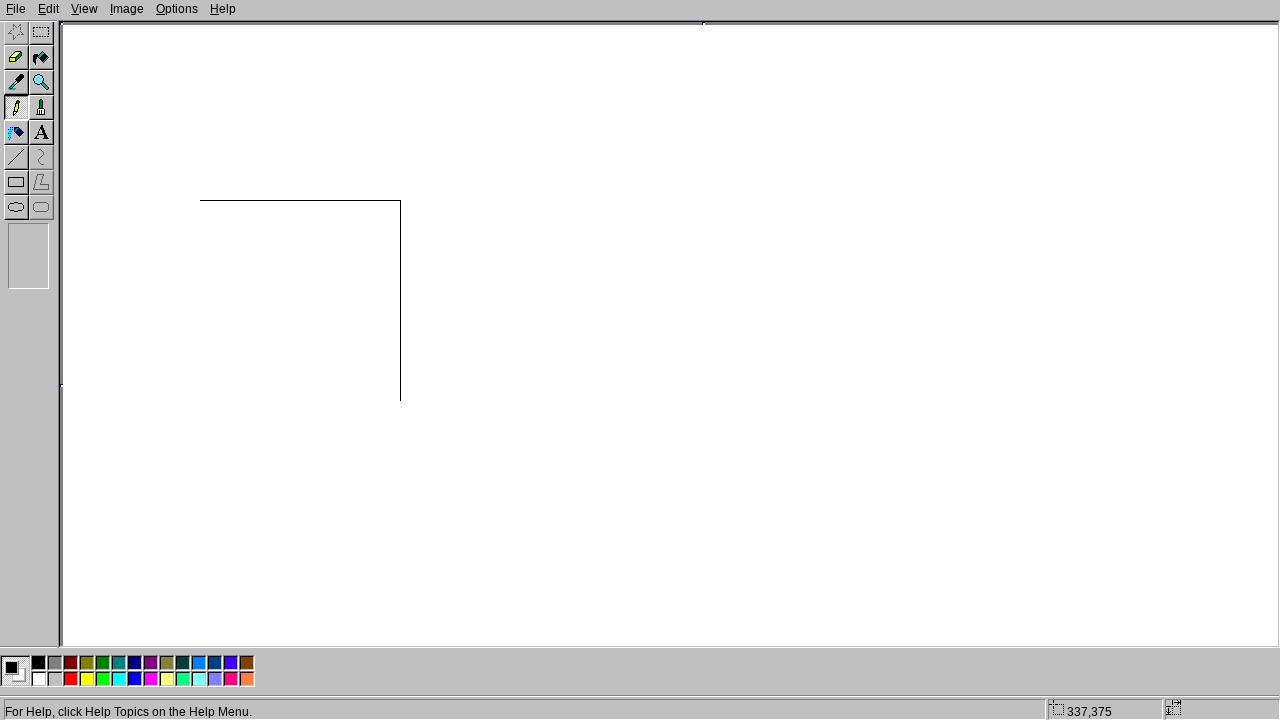

Moved mouse to (200, 400) - drawing left edge of square at (200, 400)
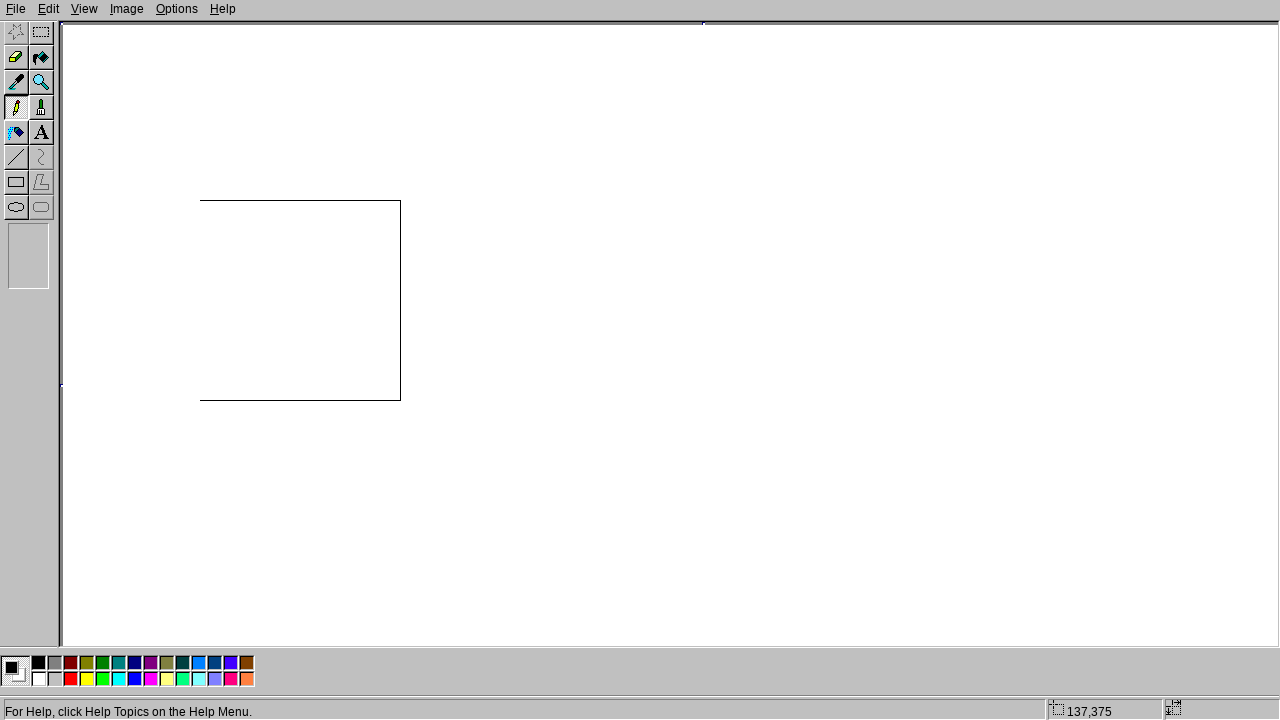

Moved mouse to (200, 200) - completing square outline at (200, 200)
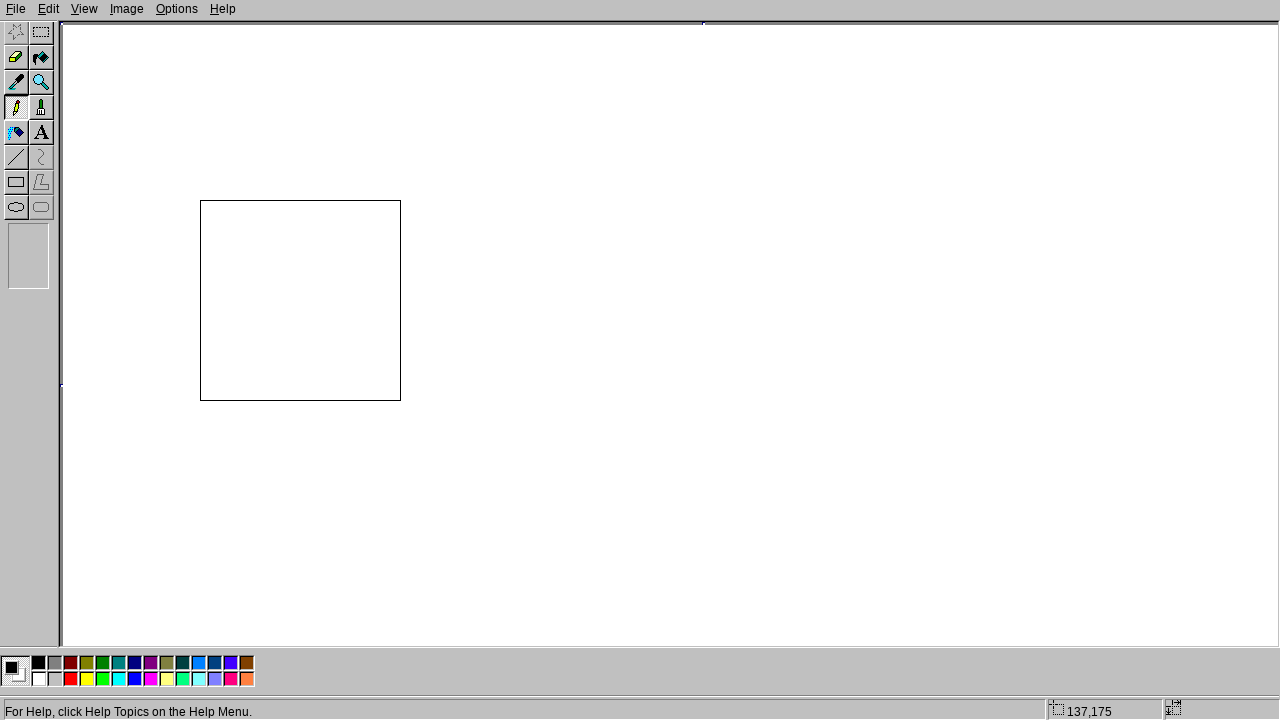

Released mouse button to finish drawing the square at (200, 200)
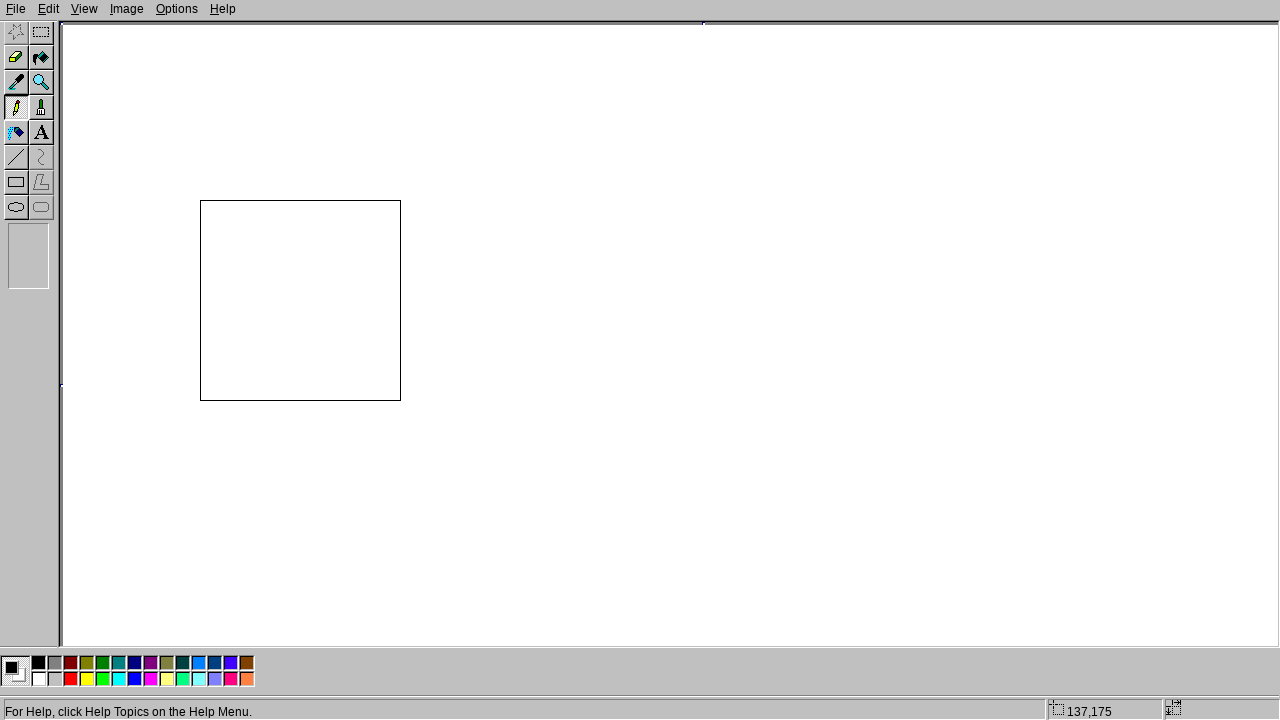

Double-clicked at starting position (200, 200)
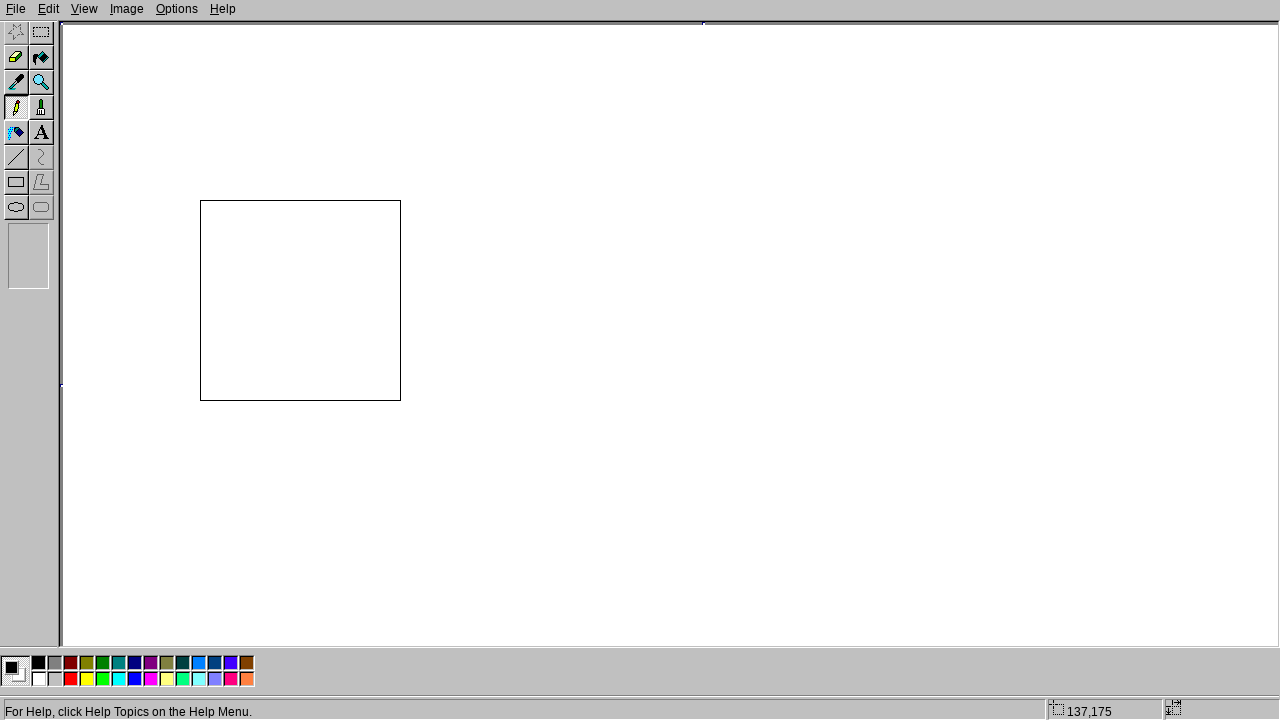

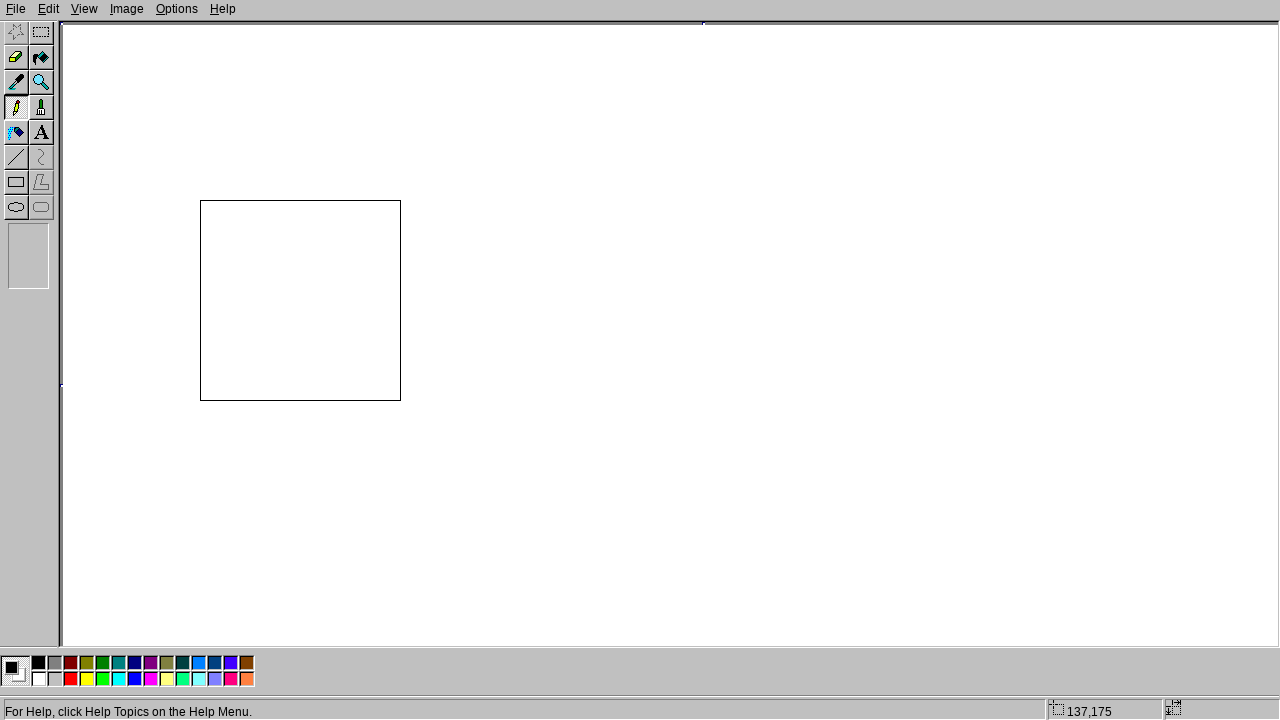